Tests sorting the Due column in descending order by clicking the column header twice and verifying the values are sorted in reverse order.

Starting URL: http://the-internet.herokuapp.com/tables

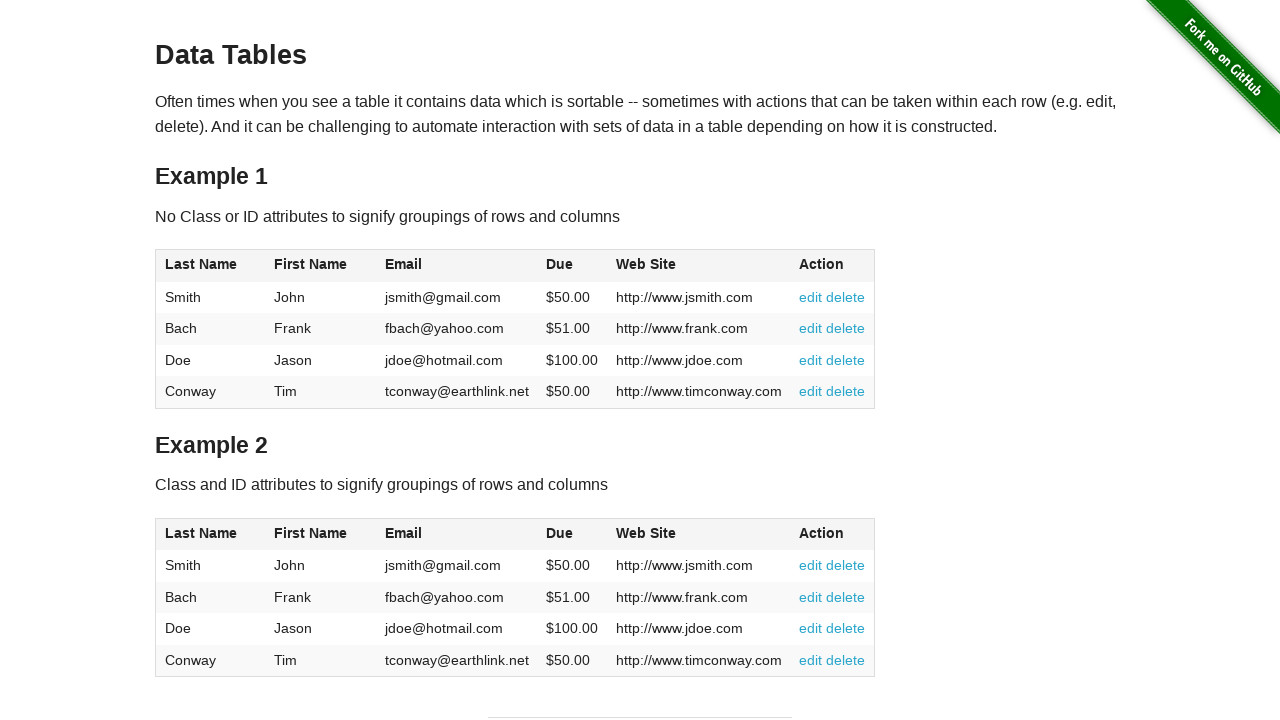

Clicked Due column header first time to sort ascending at (572, 266) on #table1 thead tr th:nth-child(4)
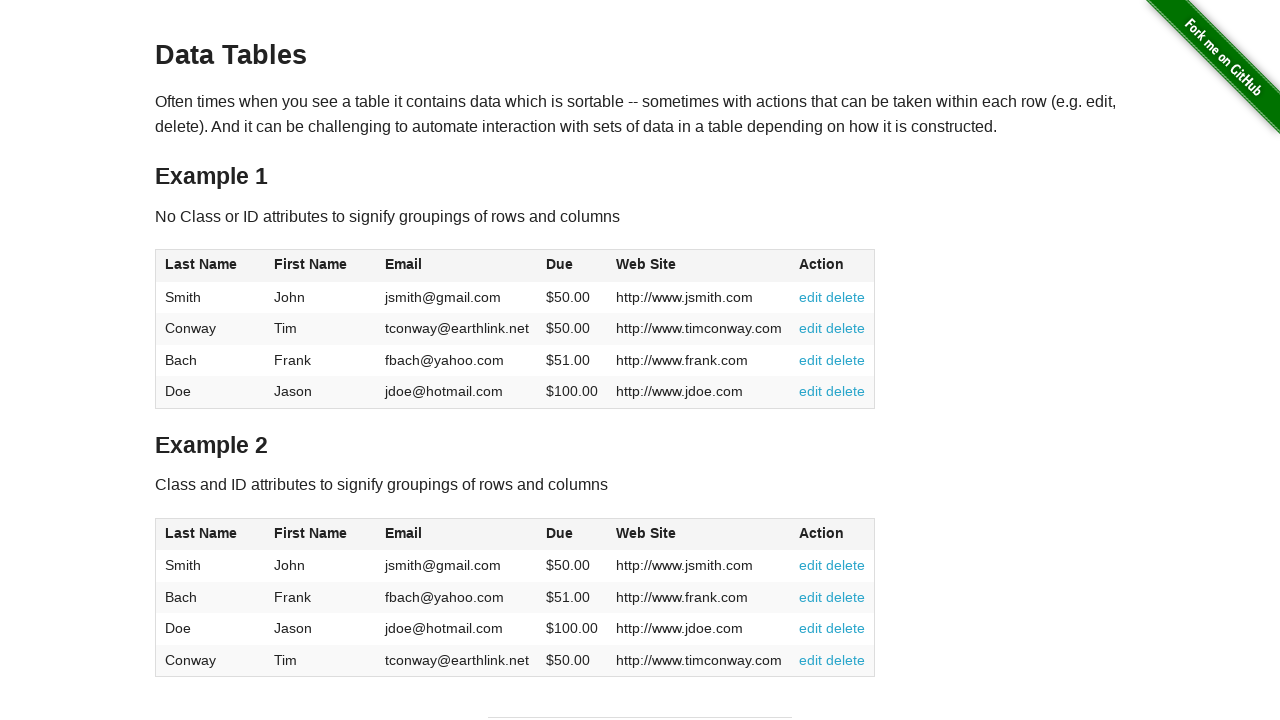

Clicked Due column header second time to sort descending at (572, 266) on #table1 thead tr th:nth-child(4)
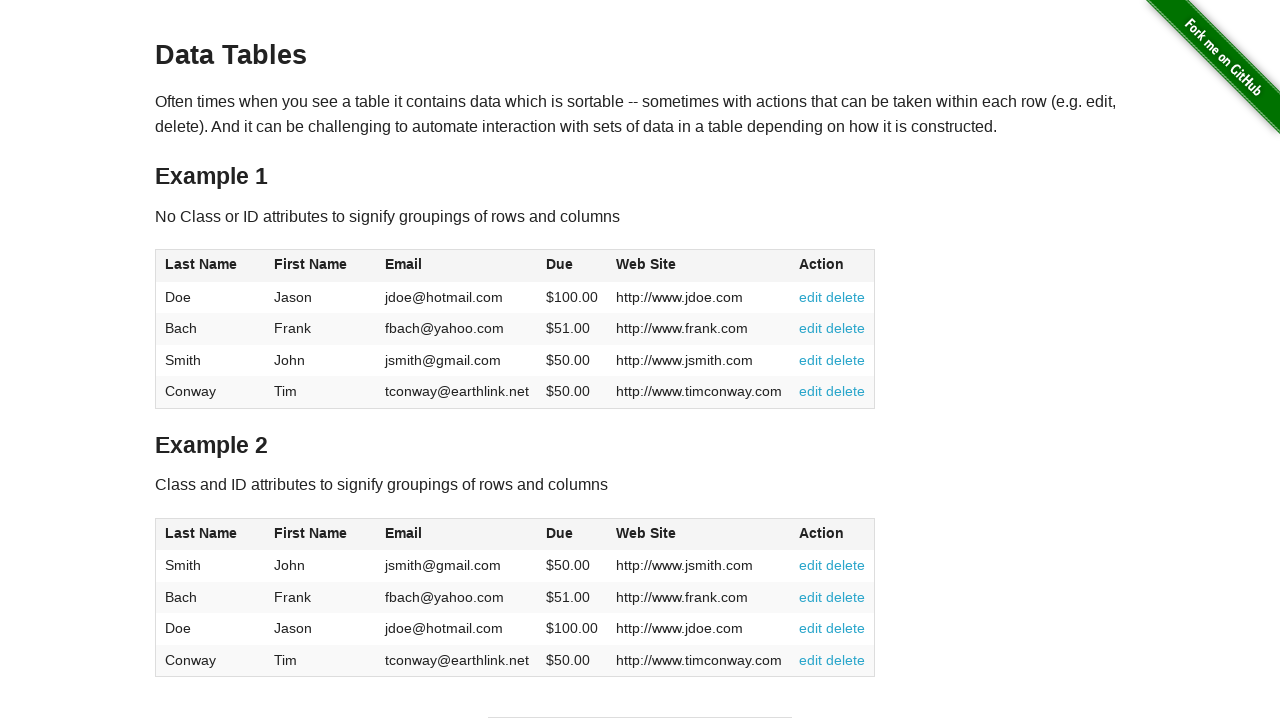

Verified Due column data is loaded after sorting
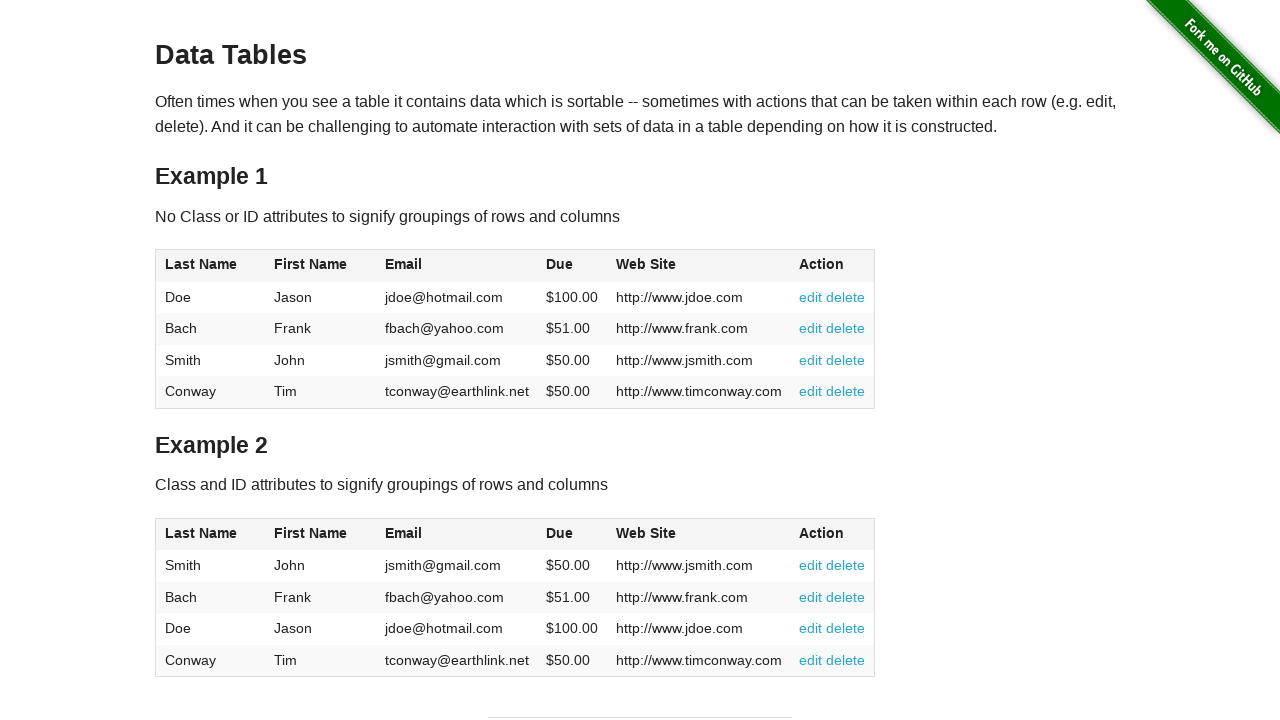

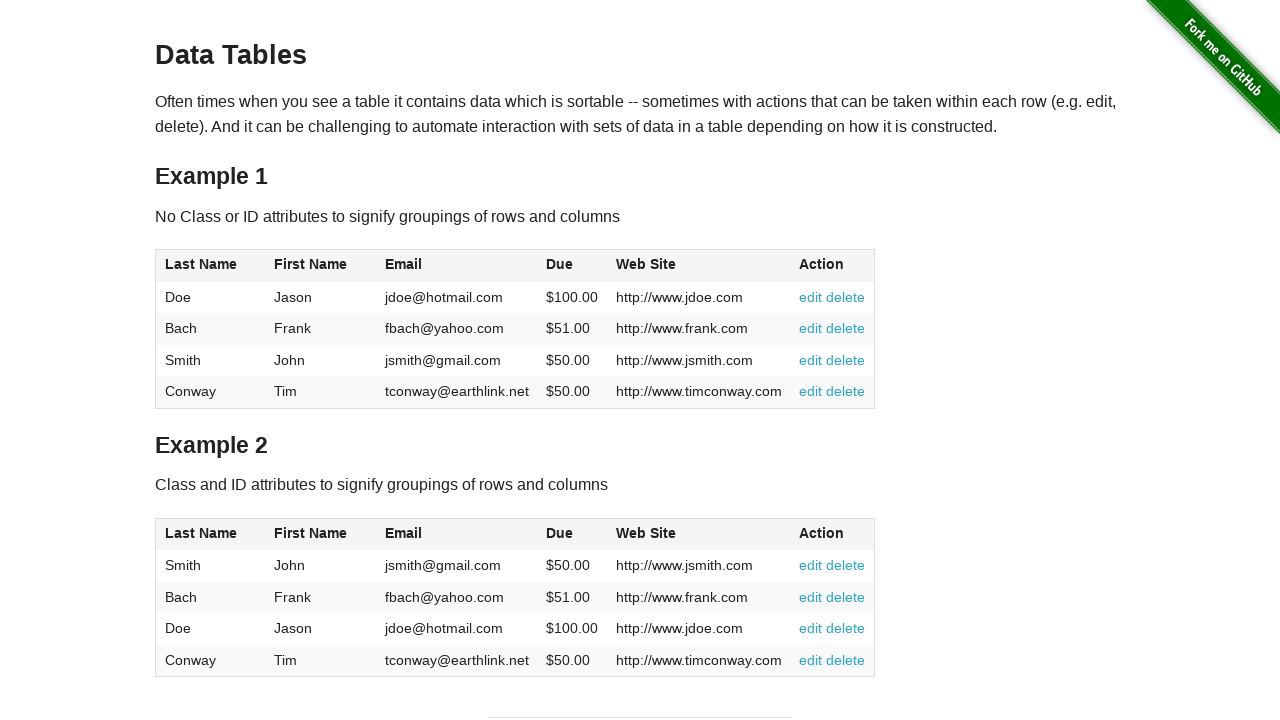